Tests Redirect Link page by clicking redirect and following links

Starting URL: https://the-internet.herokuapp.com/

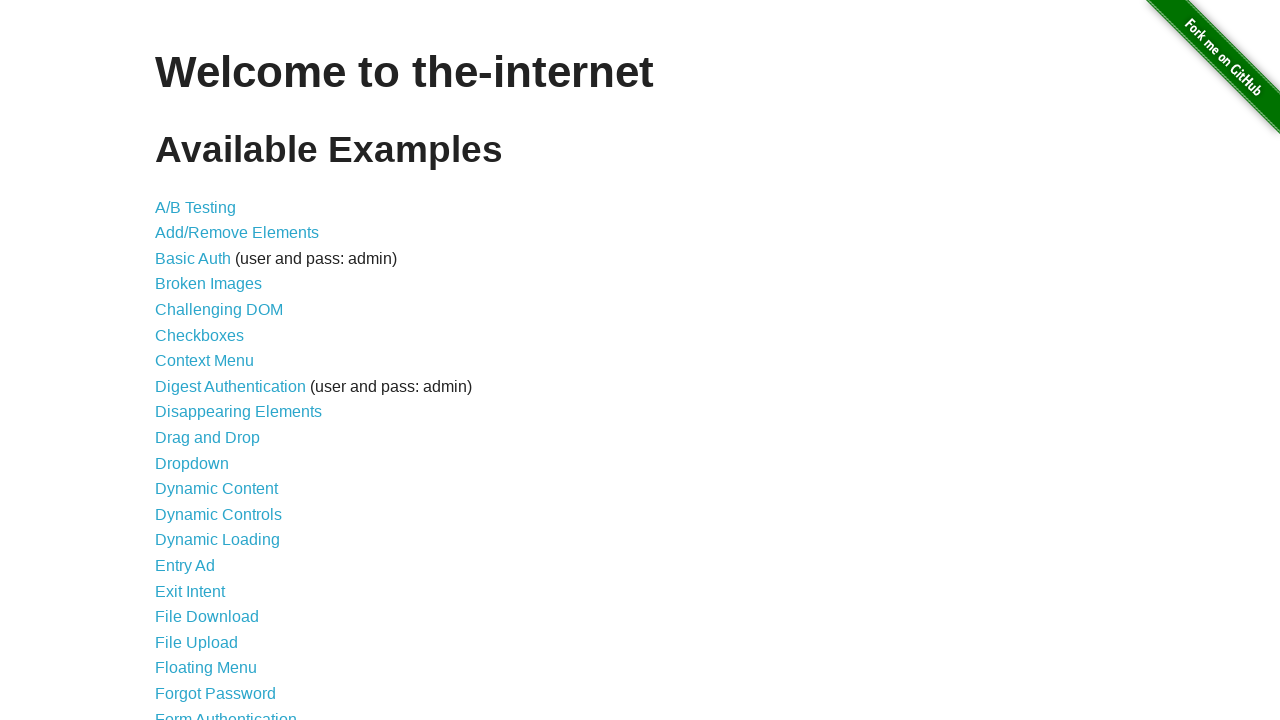

Clicked on Redirect Link in the menu at (202, 446) on :nth-child(36) > a
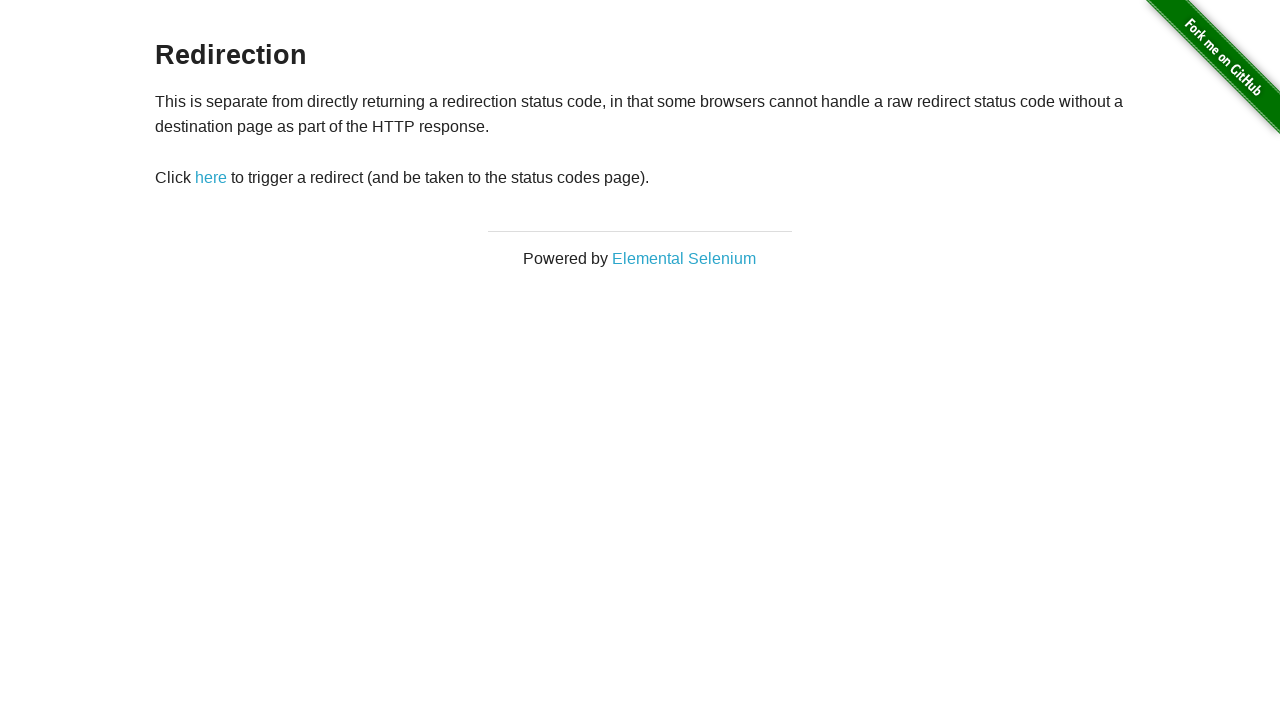

Clicked the redirect button at (211, 178) on #redirect
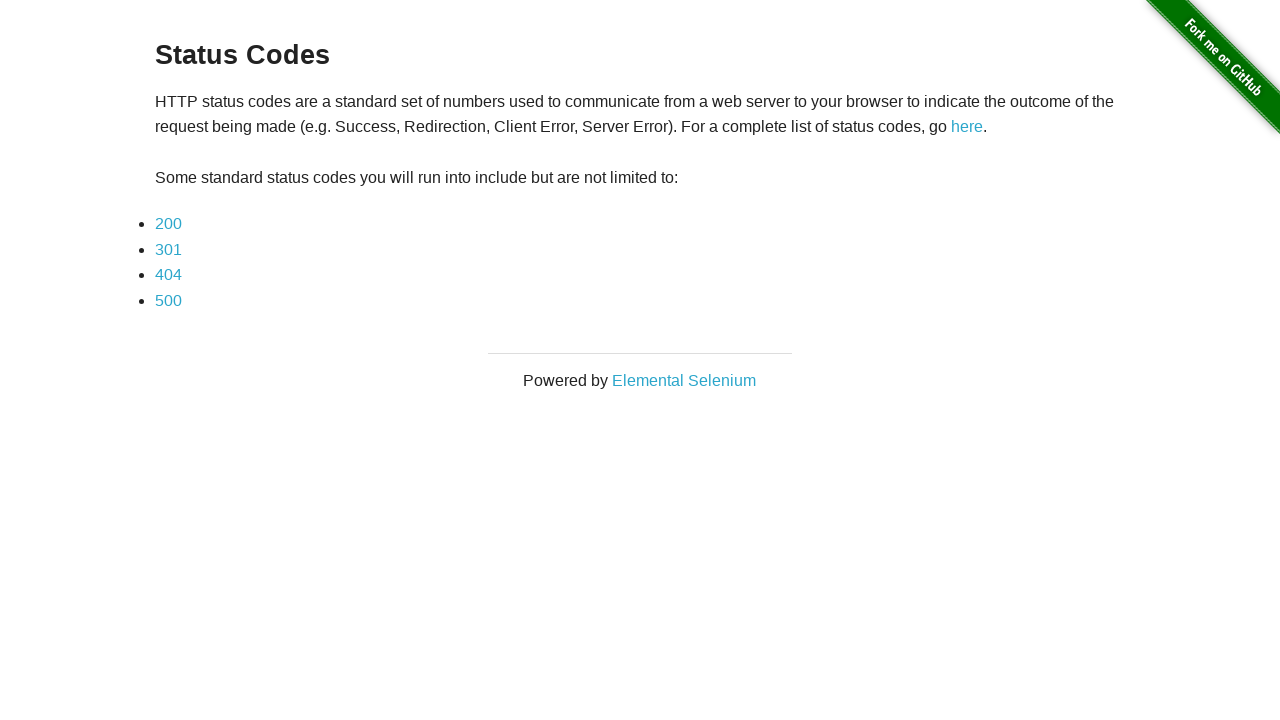

Clicked on the third list item at (640, 275) on ul li >> nth=2
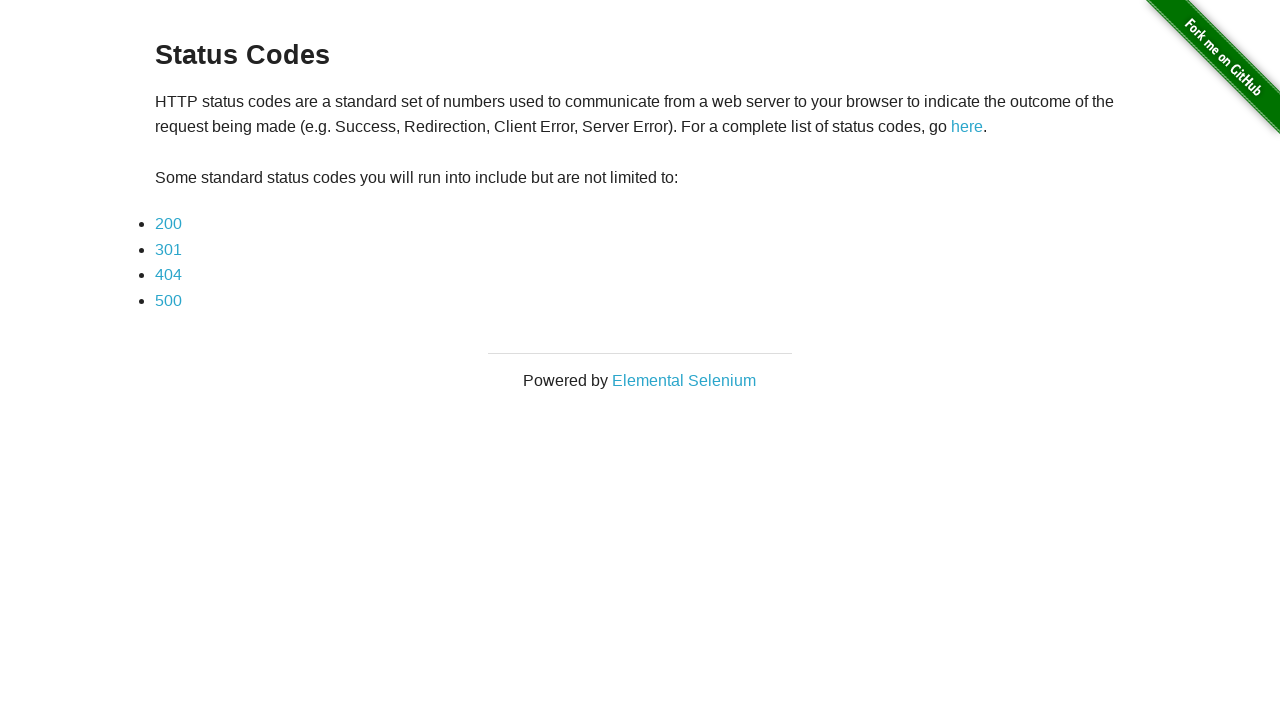

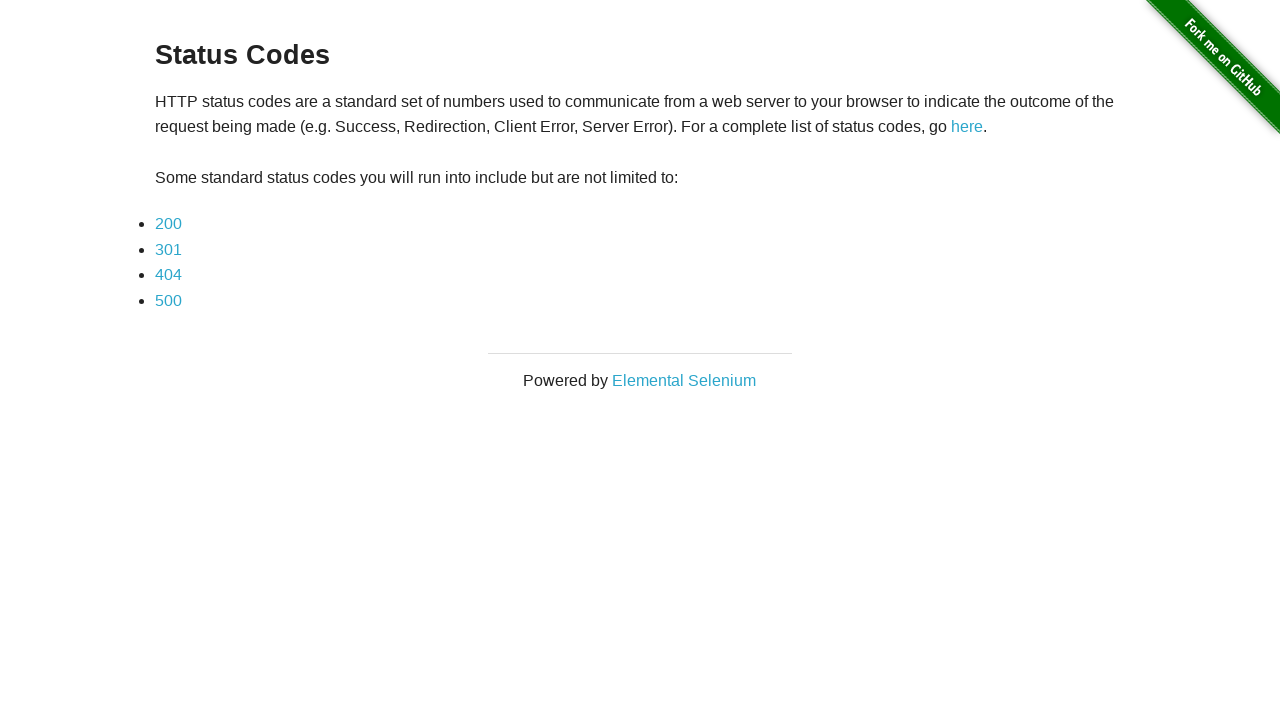